Navigates through a demo application to access dynamic web tables and retrieves price information for an Apple iPhone product

Starting URL: https://demoapps.qspiders.com/

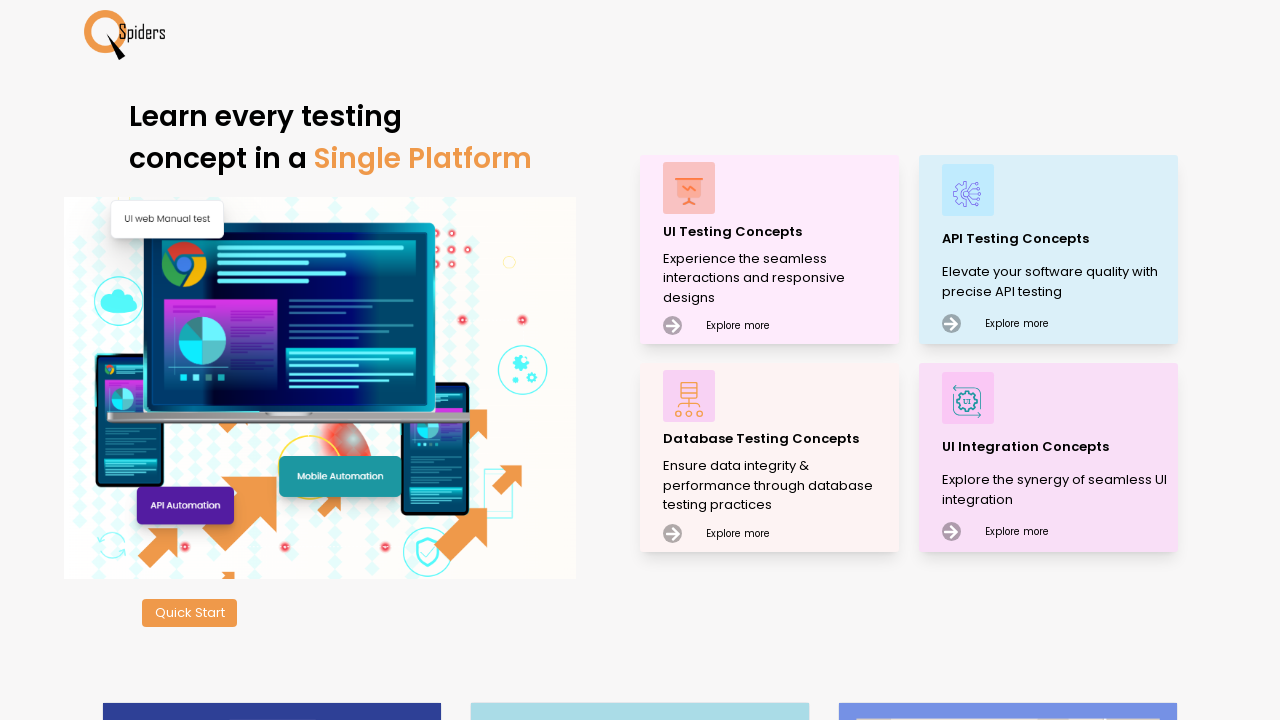

Clicked on UI Testing C link at (778, 232) on xpath=//p[contains(text(),'UI Testing C')]
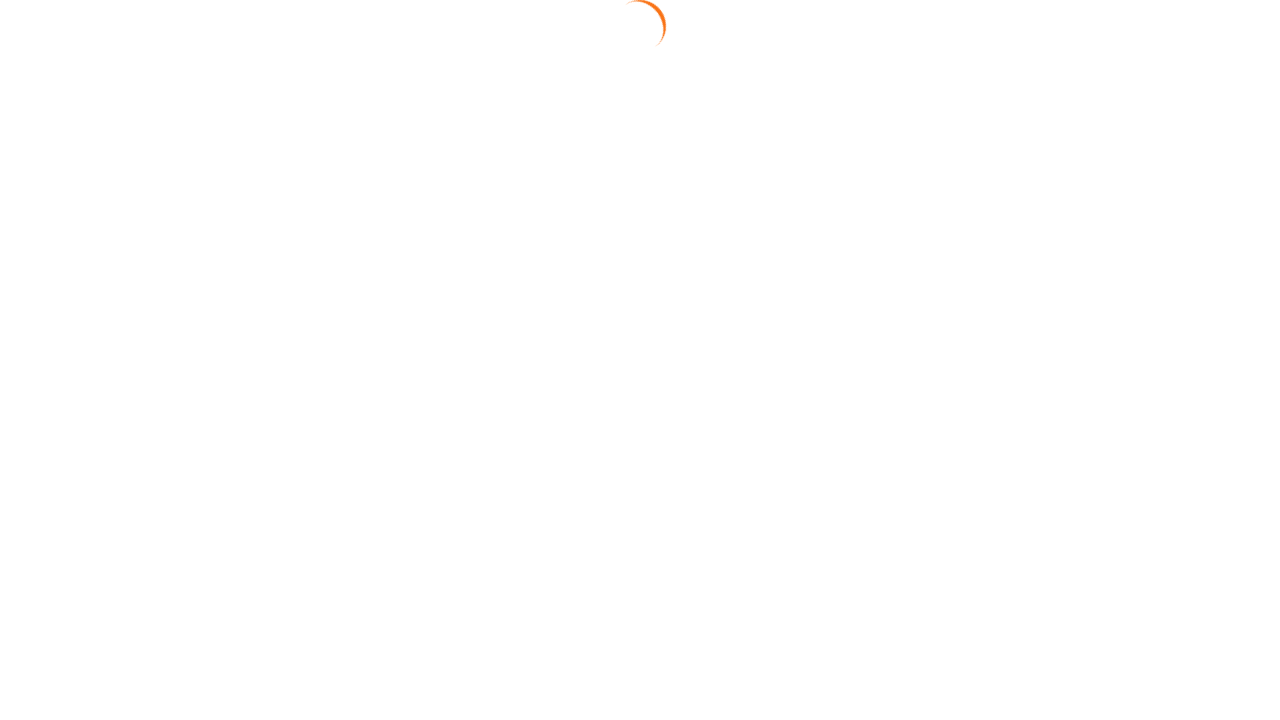

Clicked on Table section at (54, 373) on xpath=//section[contains(text(),'Table')]
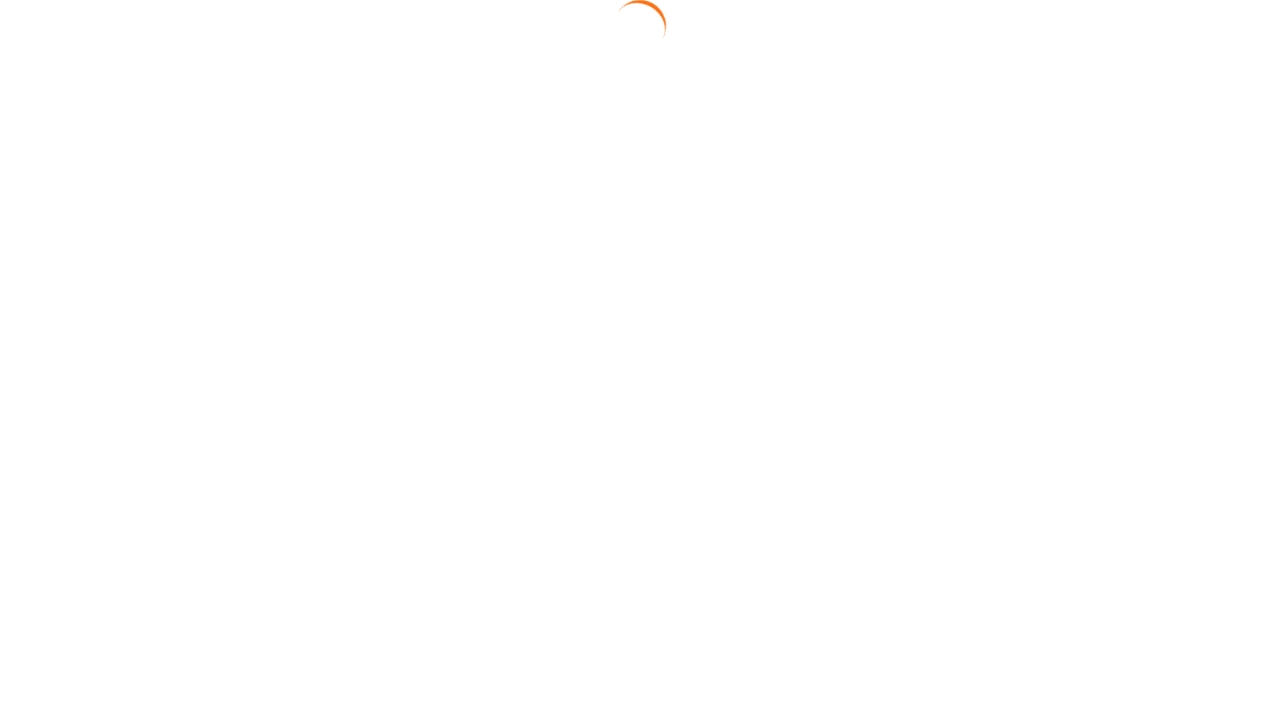

Waited for table page to load at https://demoapps.qspiders.com/ui/table
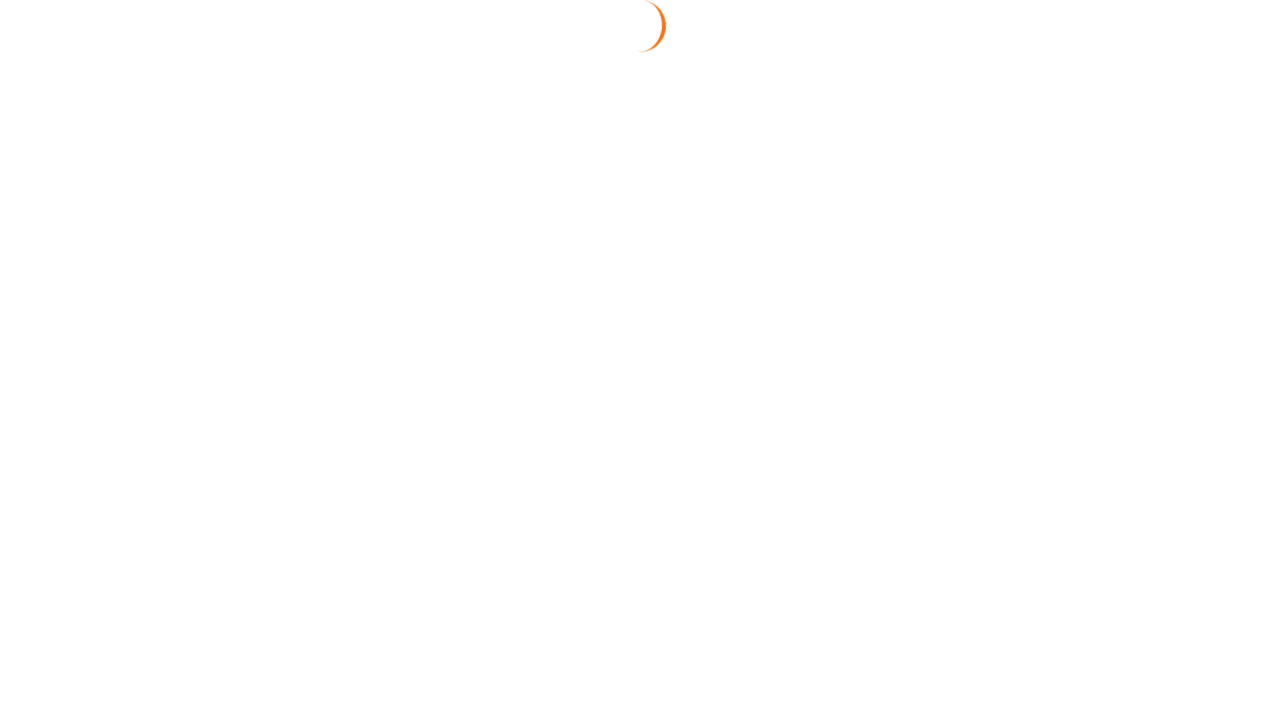

Clicked on Dynamic Web Table link at (1170, 163) on xpath=//a[text()='Dynamic Web Table']
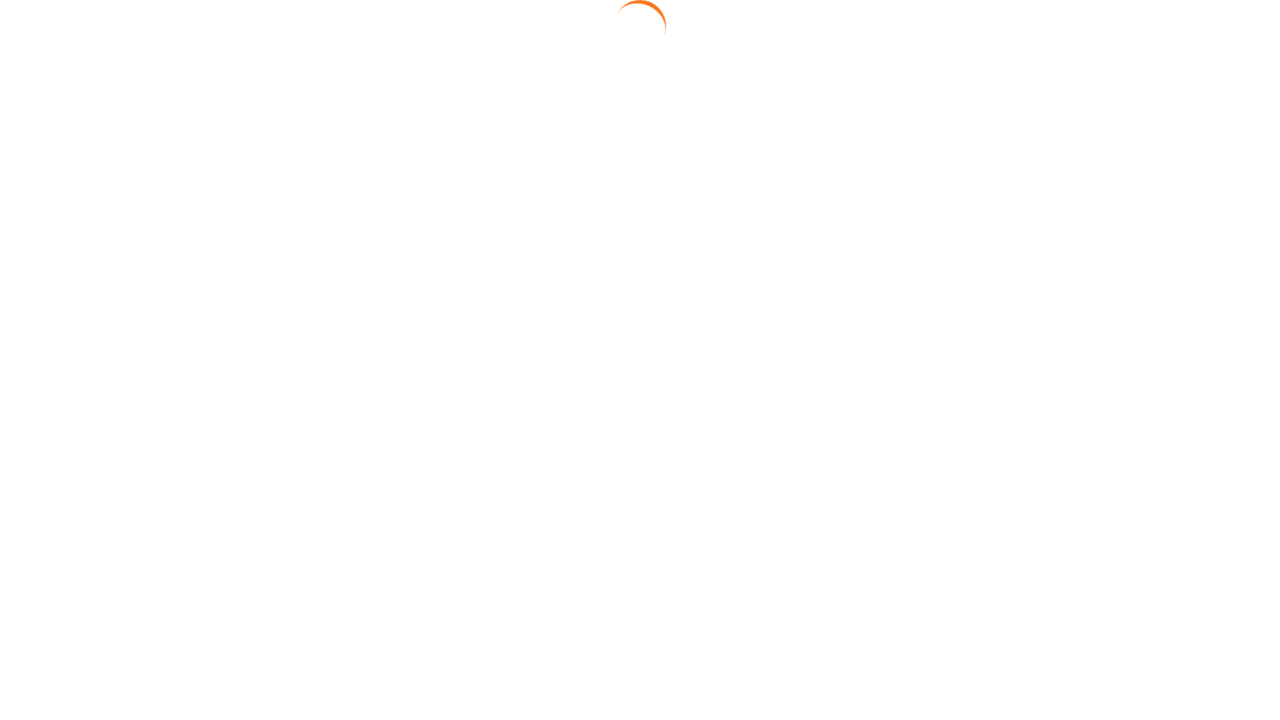

Waited for dynamic web table page to load at https://demoapps.qspiders.com/ui/table/dynamicTable
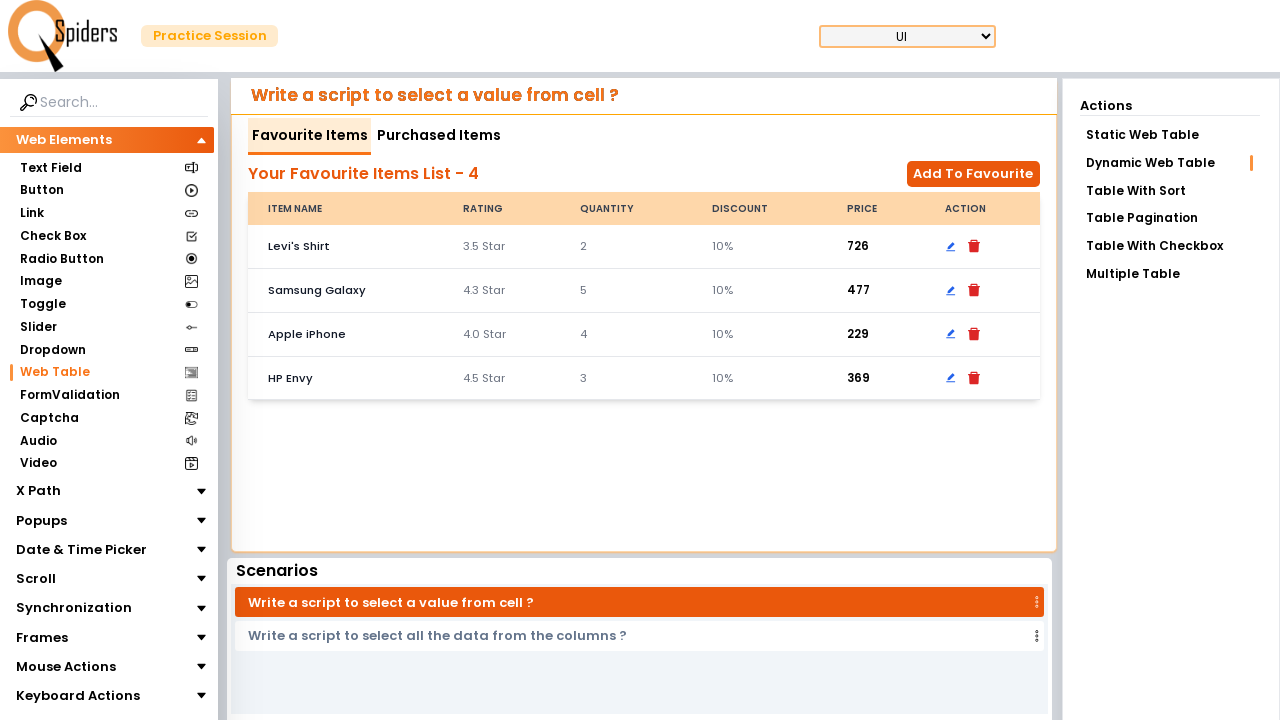

Located Apple iPhone price element
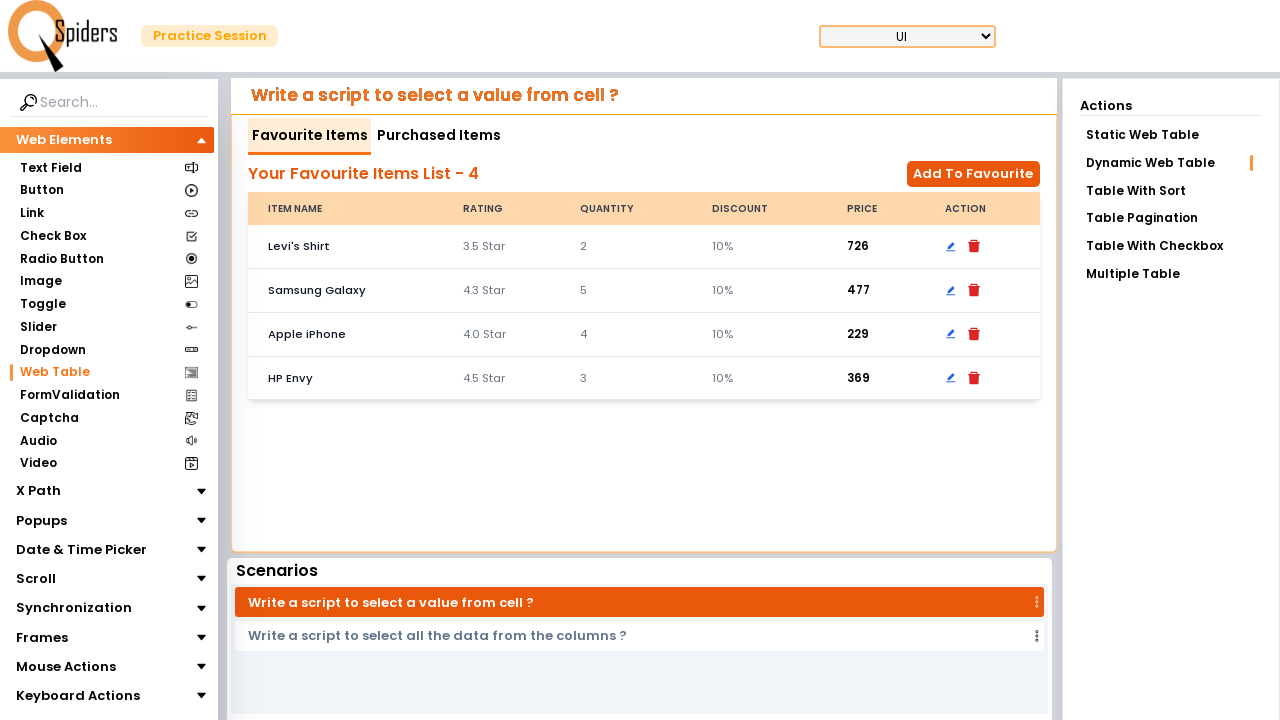

Retrieved Apple iPhone price: 229
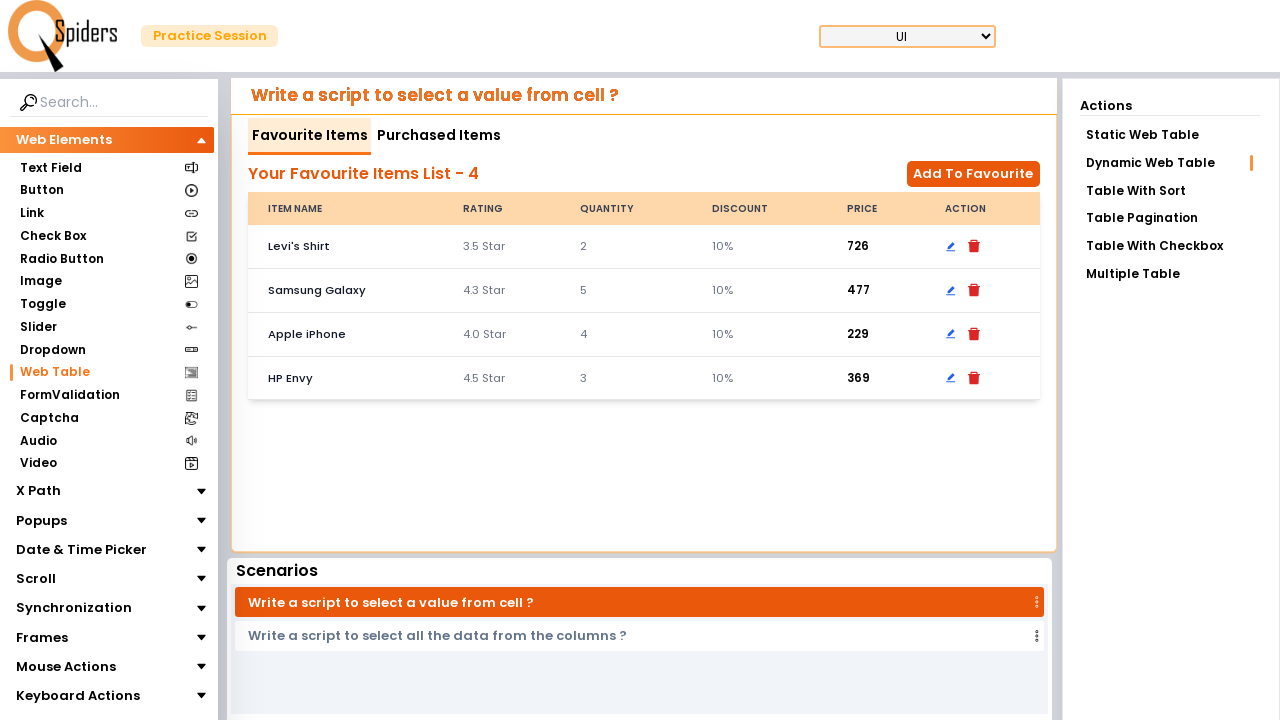

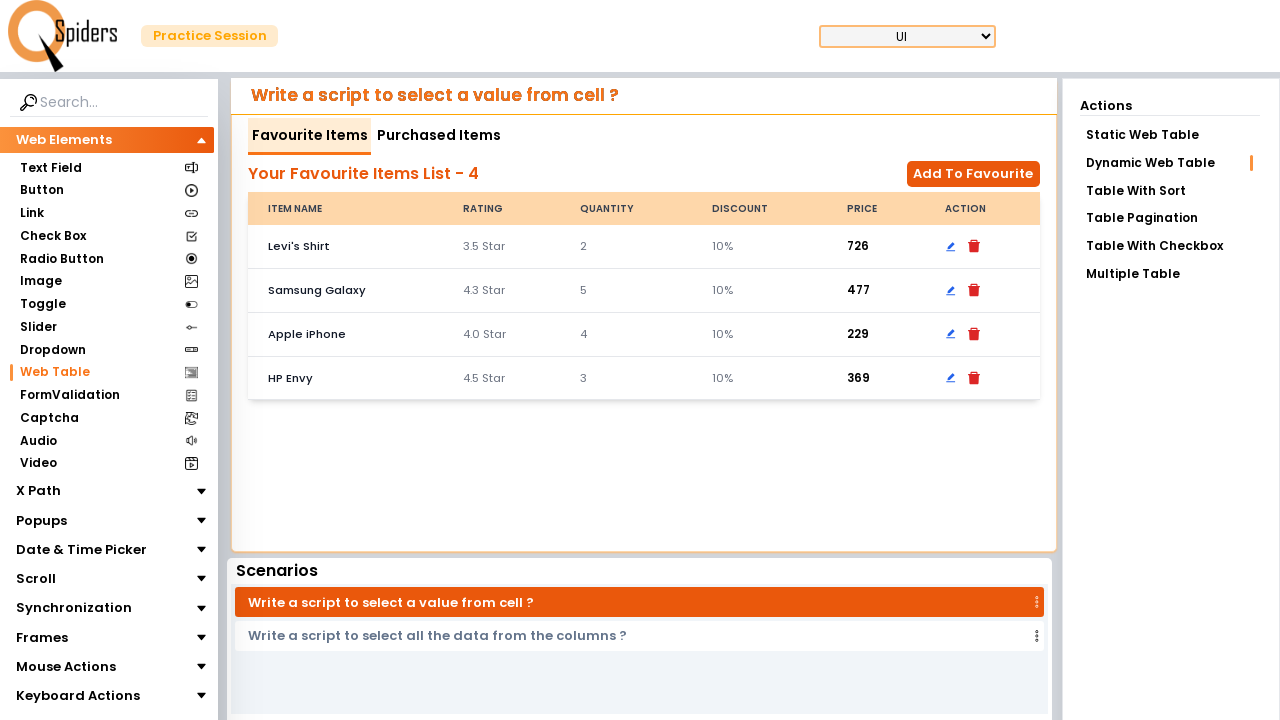